Tests dropdown selection functionality by selecting an option and verifying the selection

Starting URL: https://the-internet.herokuapp.com/dropdown

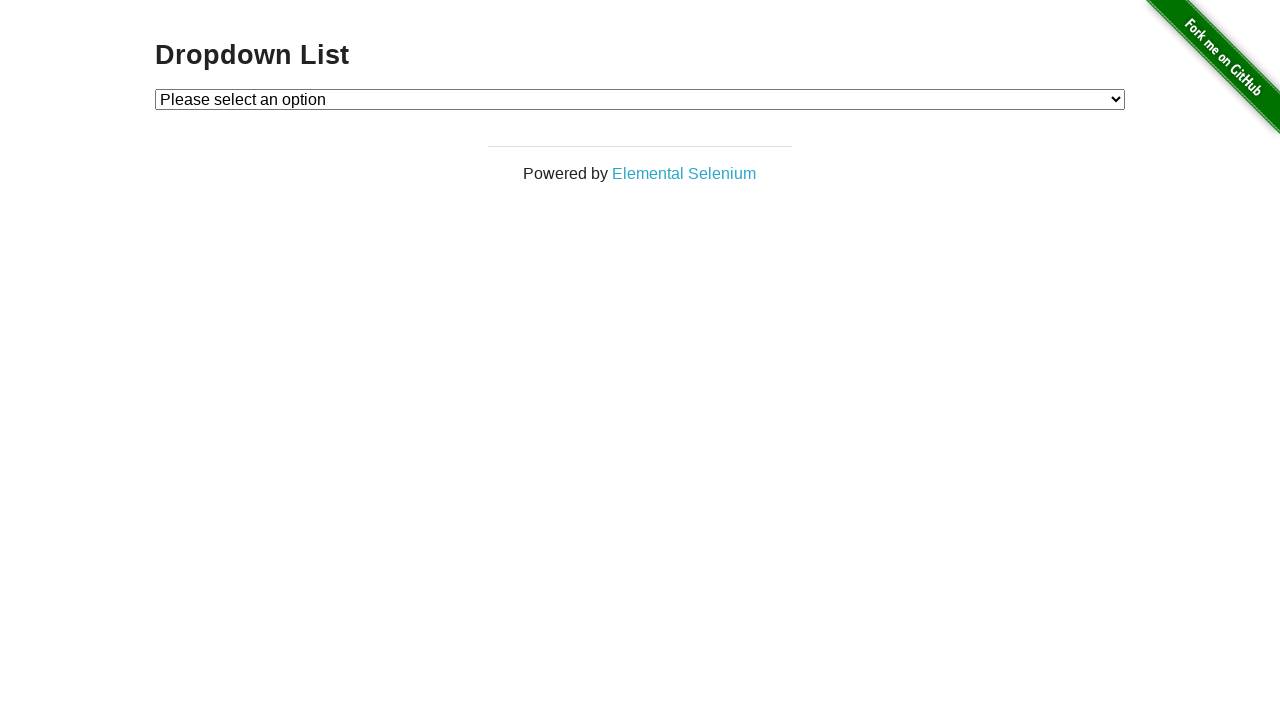

Located dropdown element with id 'dropdown'
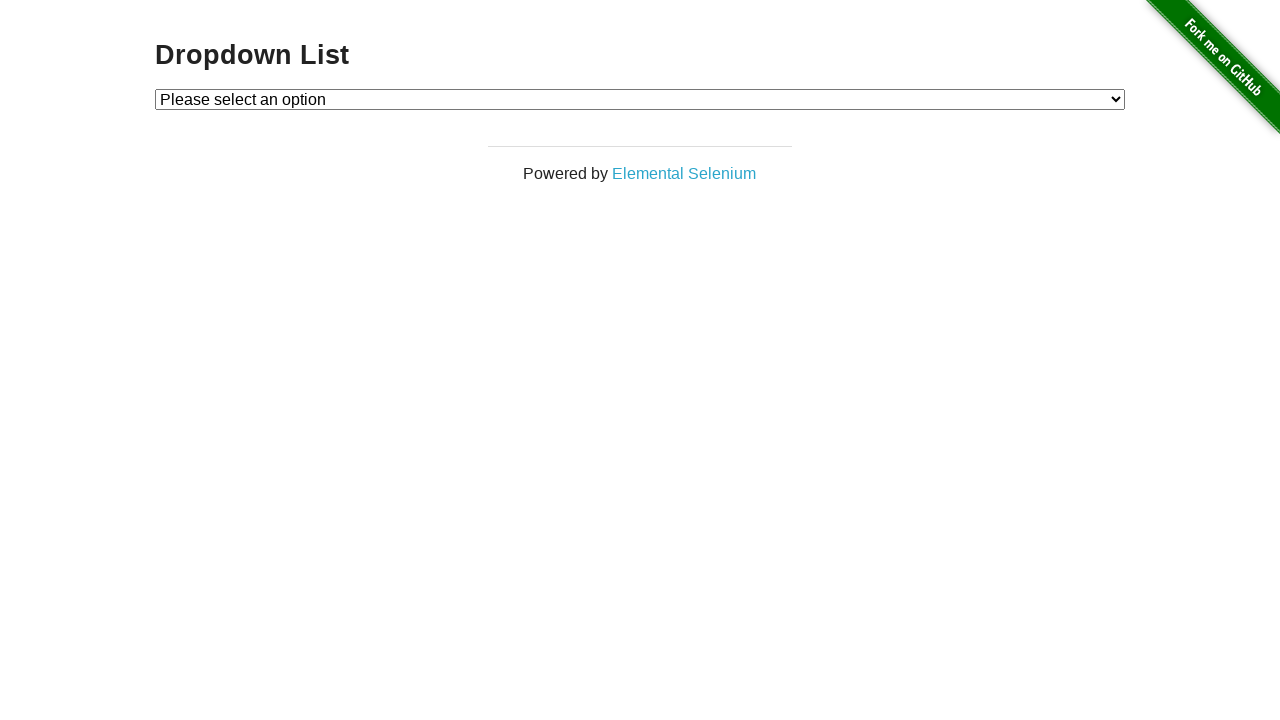

Selected 'Option 2' from dropdown on #dropdown
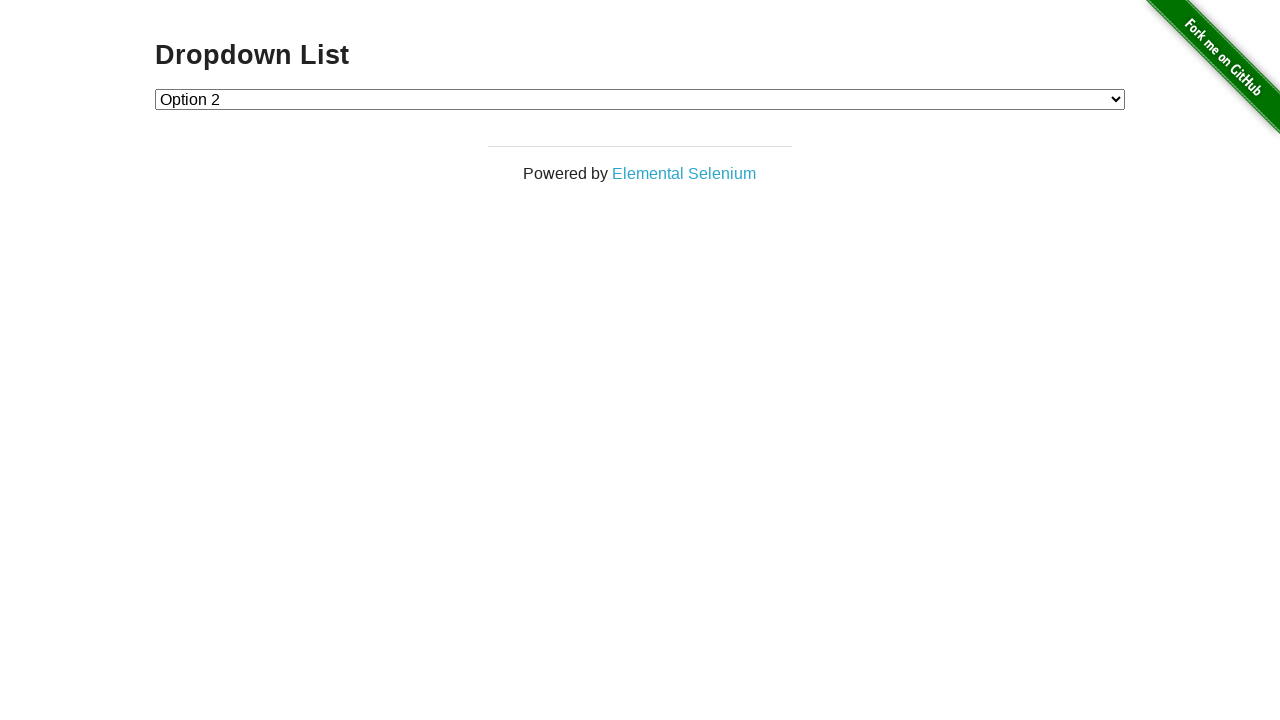

Retrieved text content of selected option
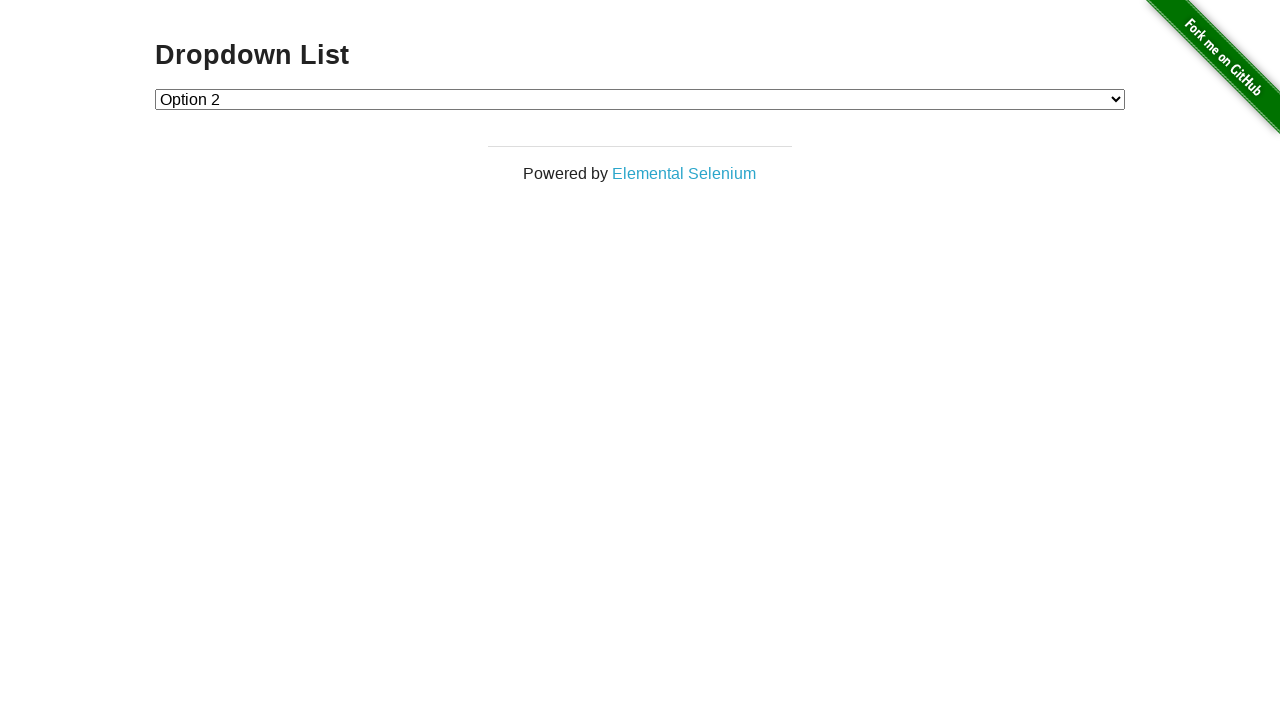

Verified that 'Option 2' is correctly selected
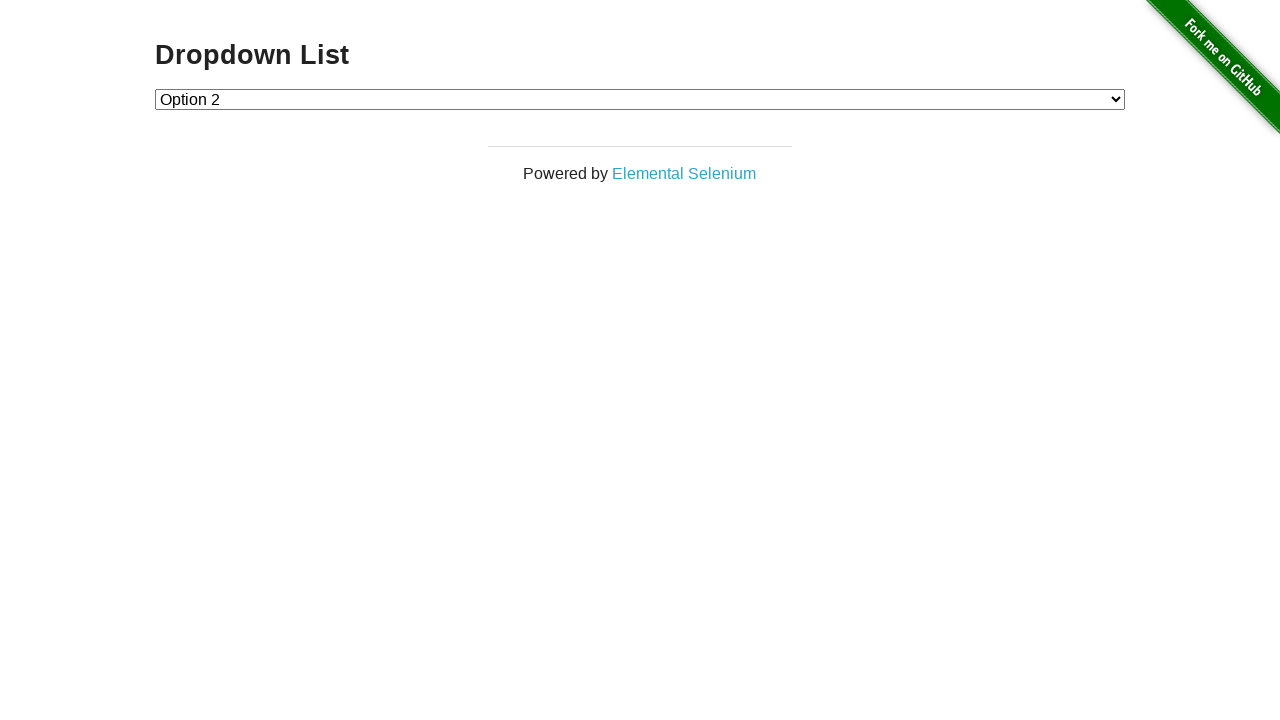

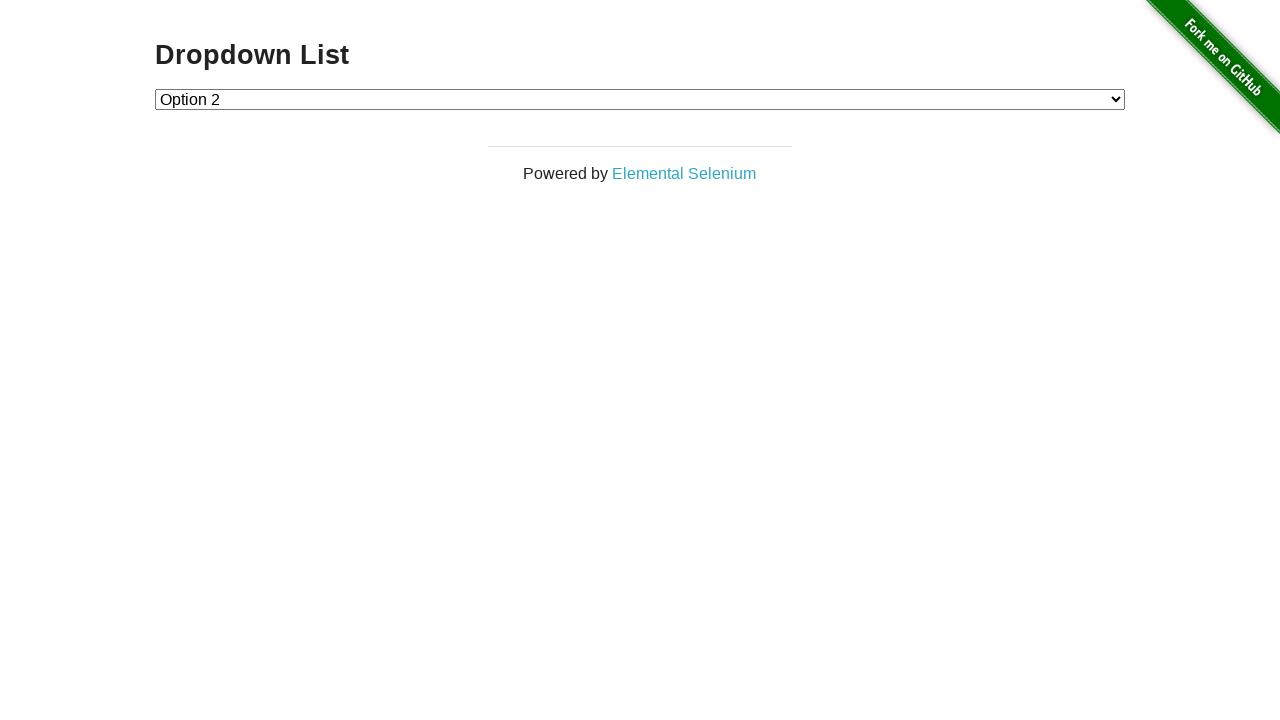